Navigates to a specific product page (Elantris Leather-bound Book) on Brandon Sanderson's online store

Starting URL: https://store.brandonsanderson.com/collections/signed-leatherbound-books/products/elantris-leather-bound-book?variant=32867344056400

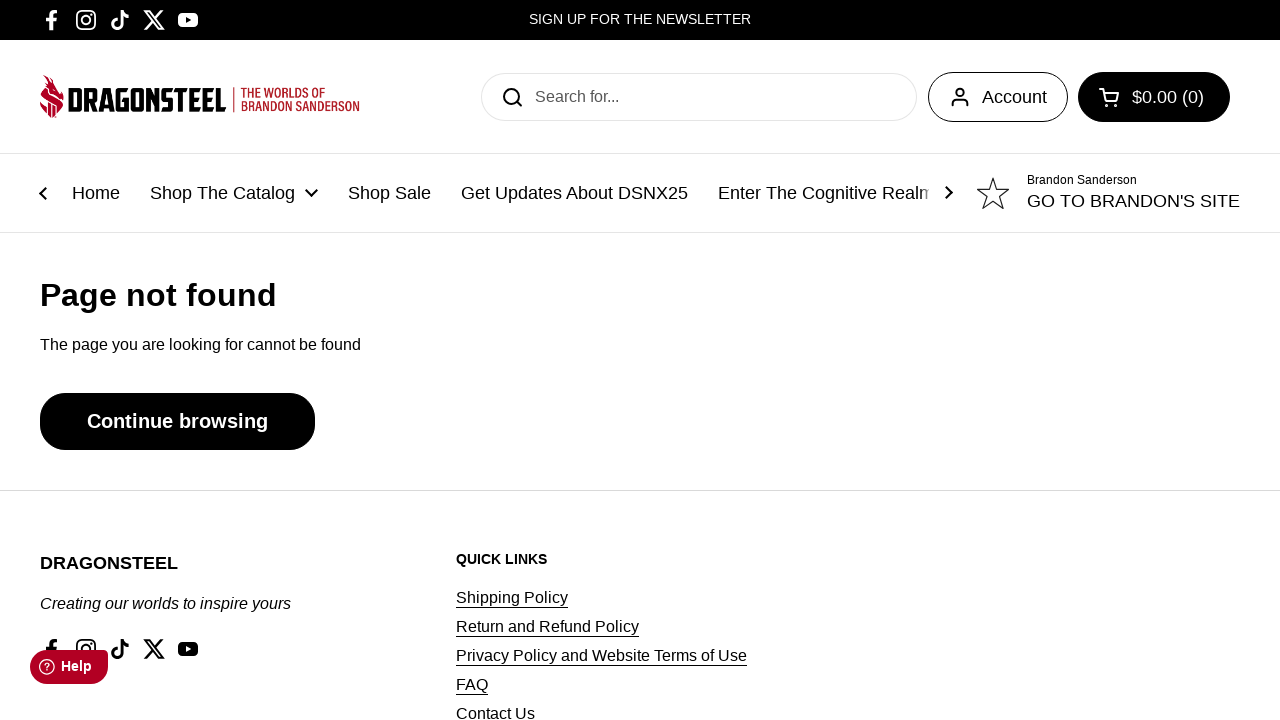

Navigated to Elantris Leather-bound Book product page and waited for page to load
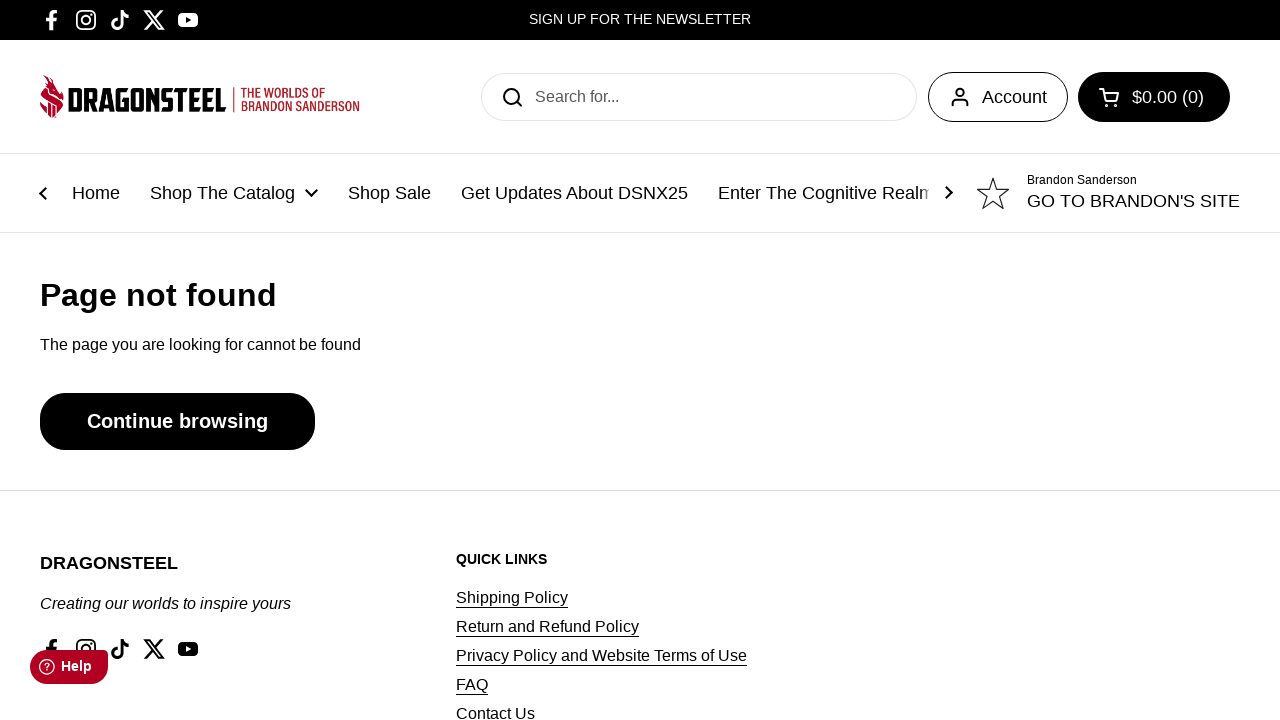

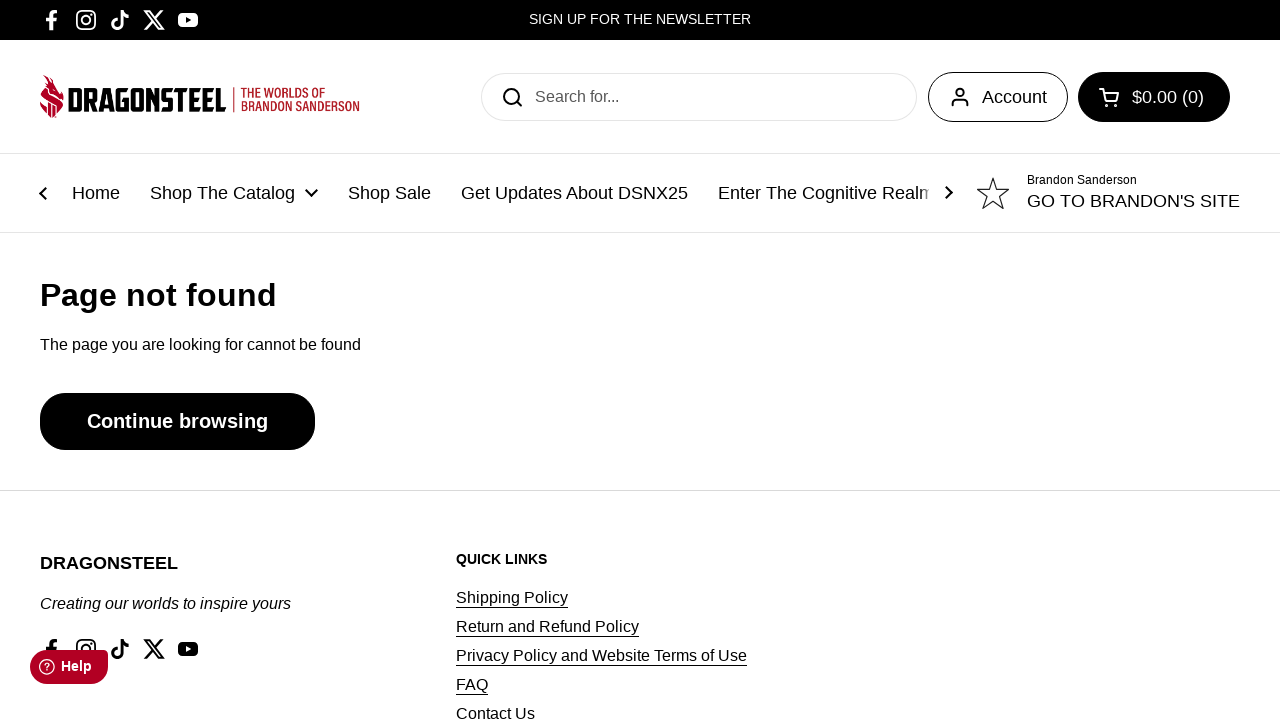